Tests clicking on readonly input field on Selenium web form

Starting URL: https://www.selenium.dev/selenium/web/web-form.html

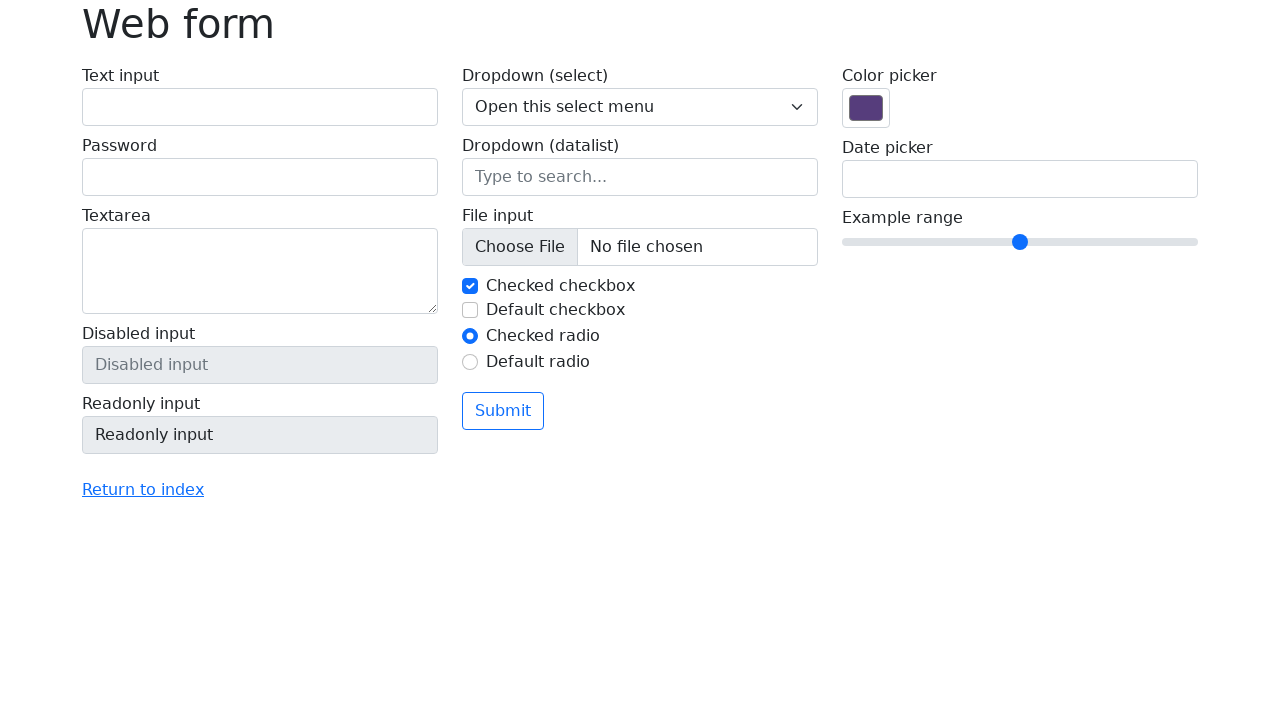

Navigated to Selenium web form page
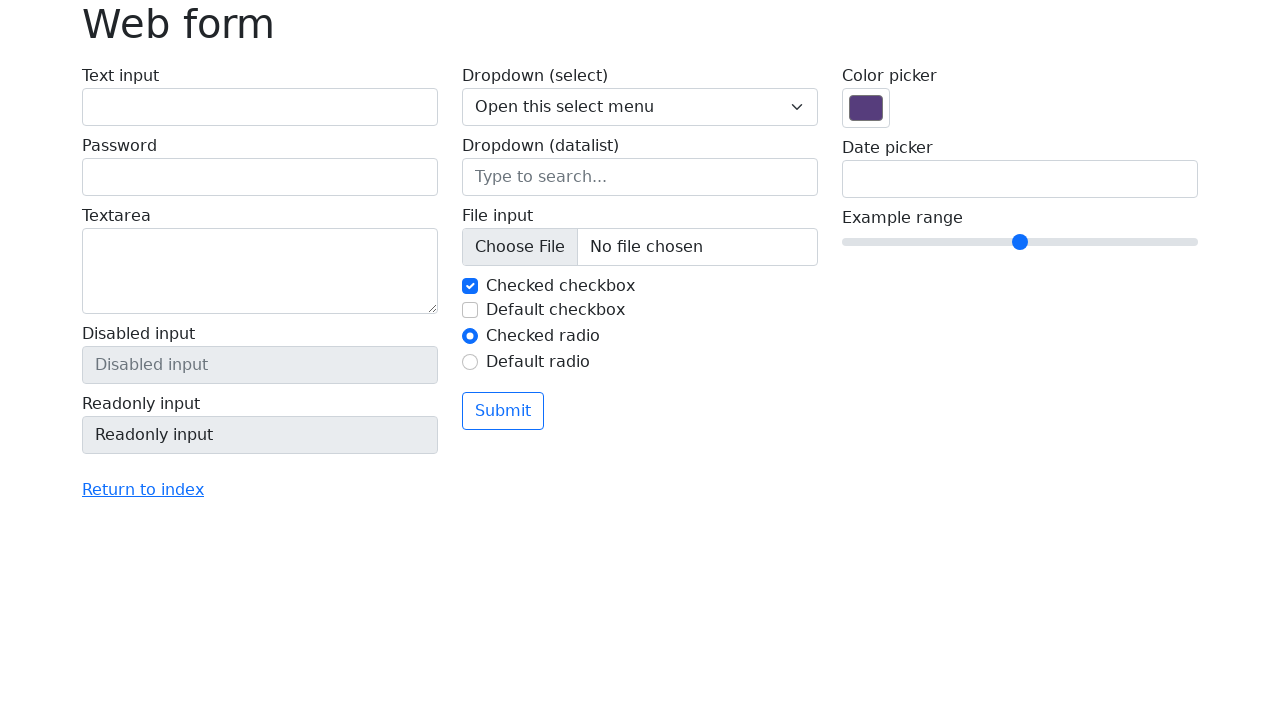

Clicked on readonly input field at (260, 435) on input[name='my-readonly']
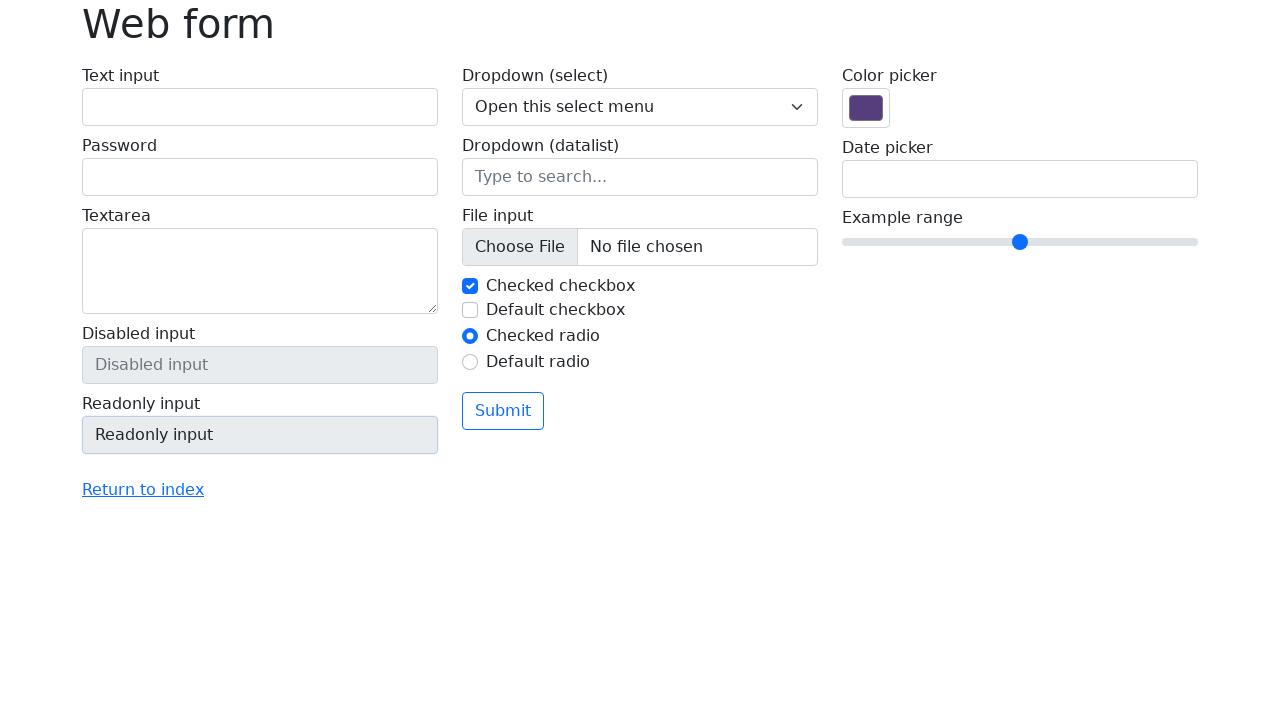

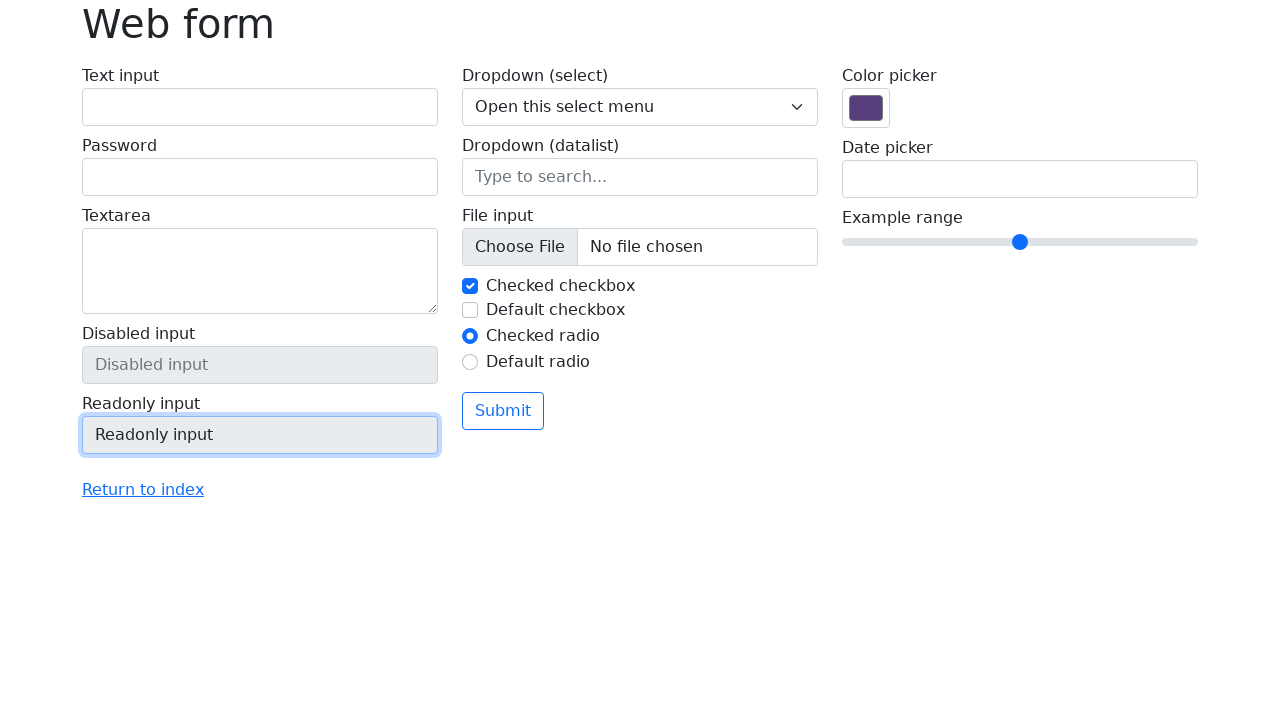